Navigates to an automation practice page and enters text into an autocomplete field

Starting URL: https://rahulshettyacademy.com/AutomationPractice/

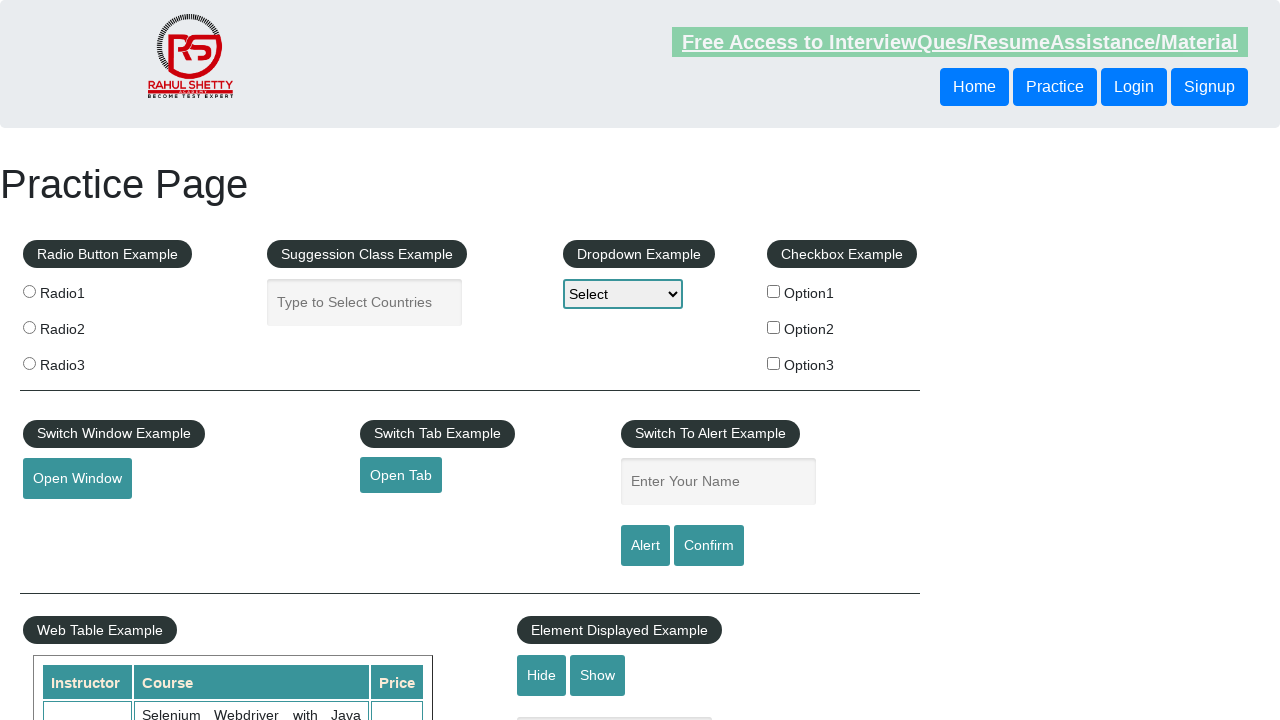

Entered 'ind' into autocomplete field on #autocomplete
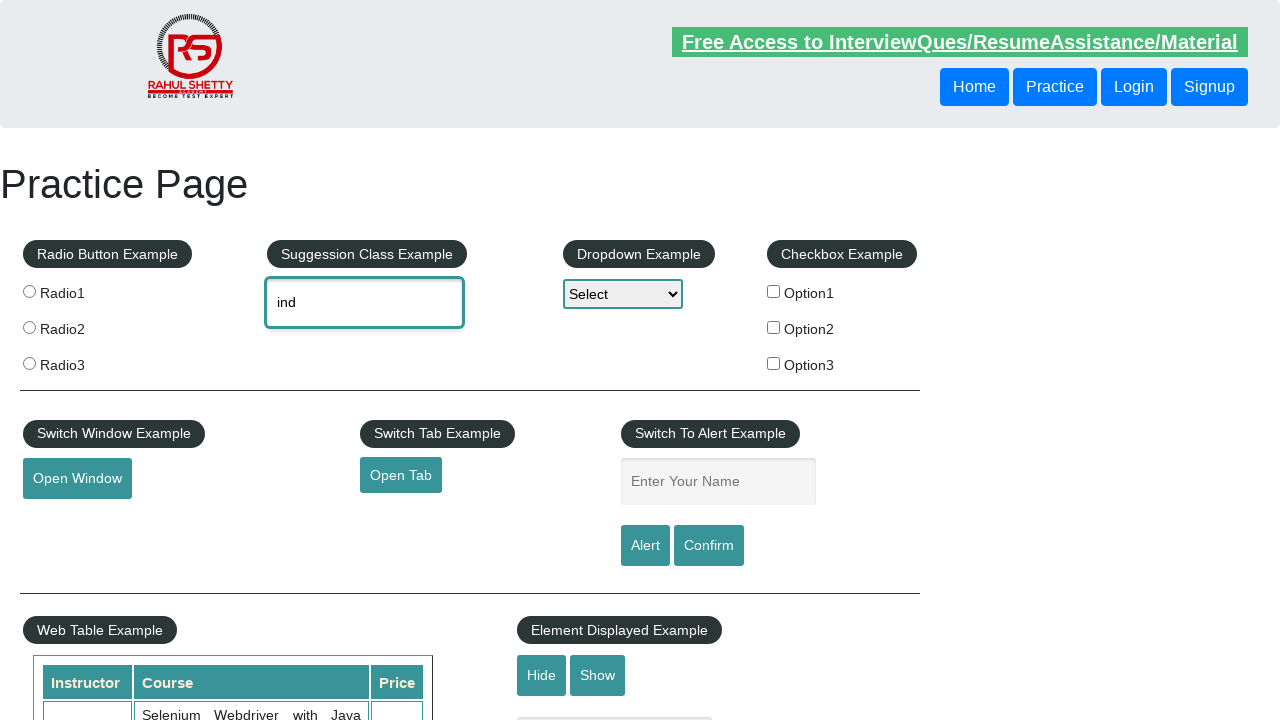

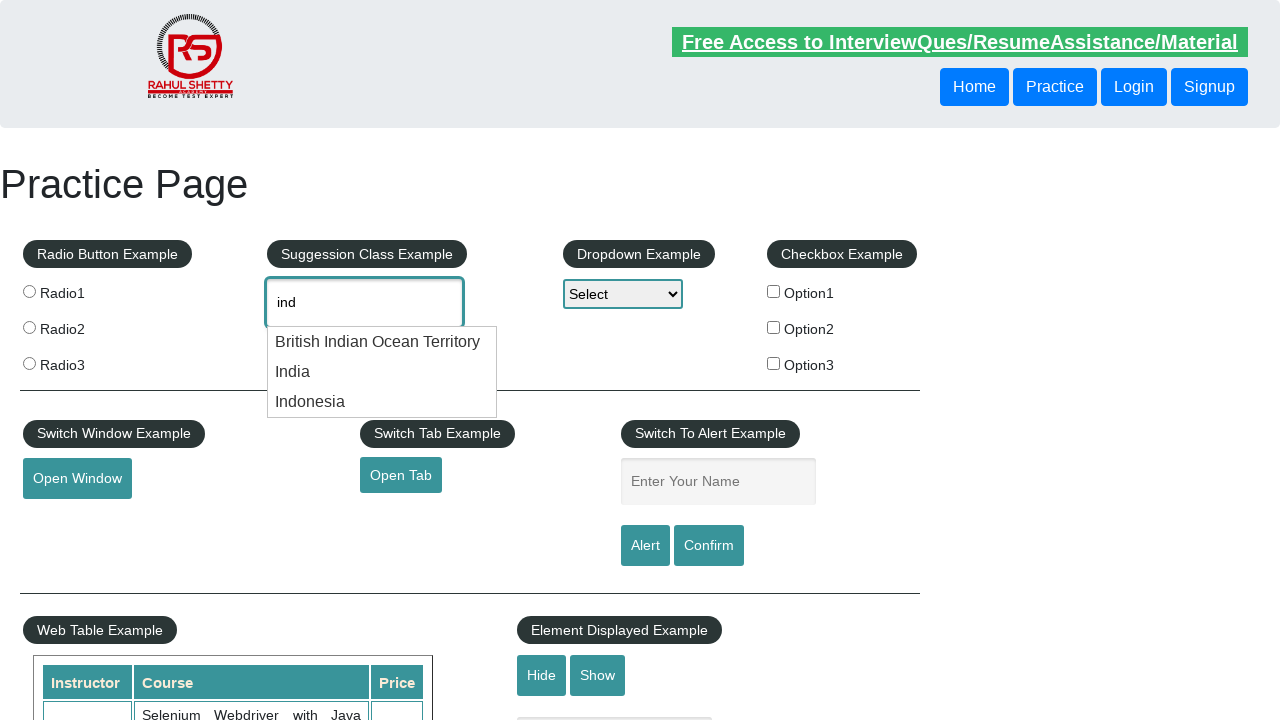